Tests scrolling to the bottom of the page using JavaScript to get the full page height

Starting URL: https://demoqa.com/sortable/

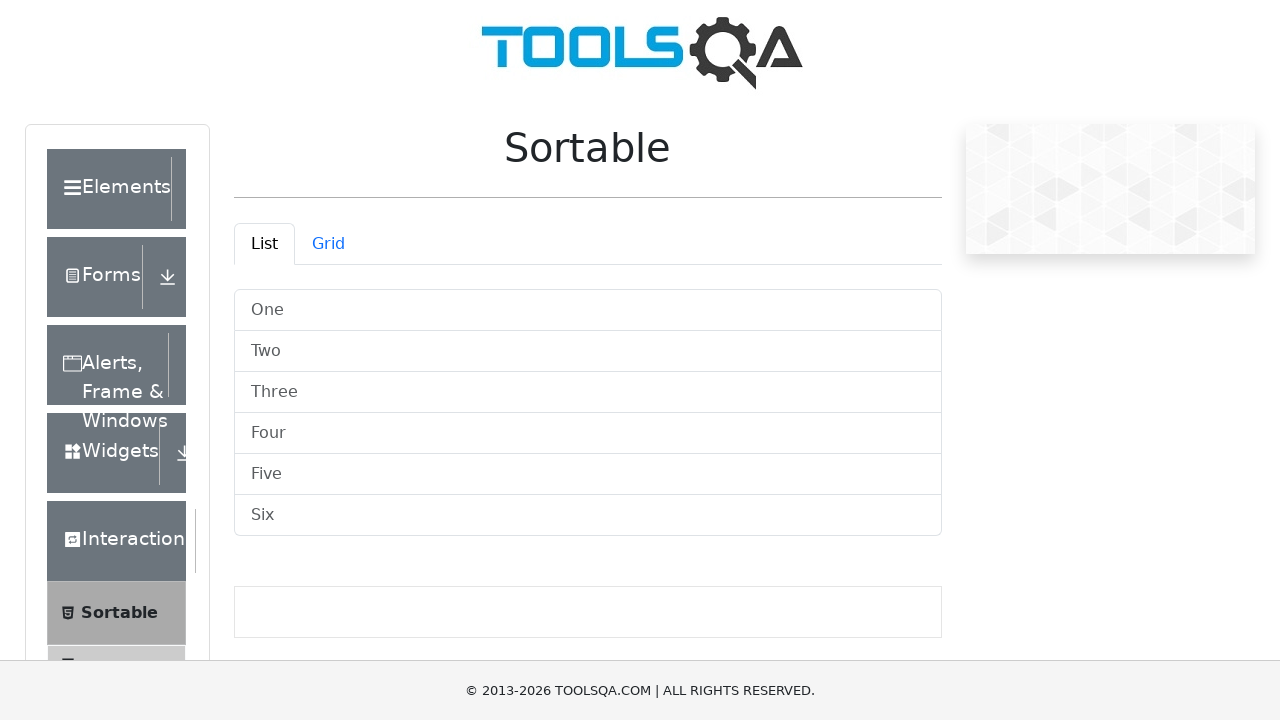

Scrolled to the bottom of the page using JavaScript
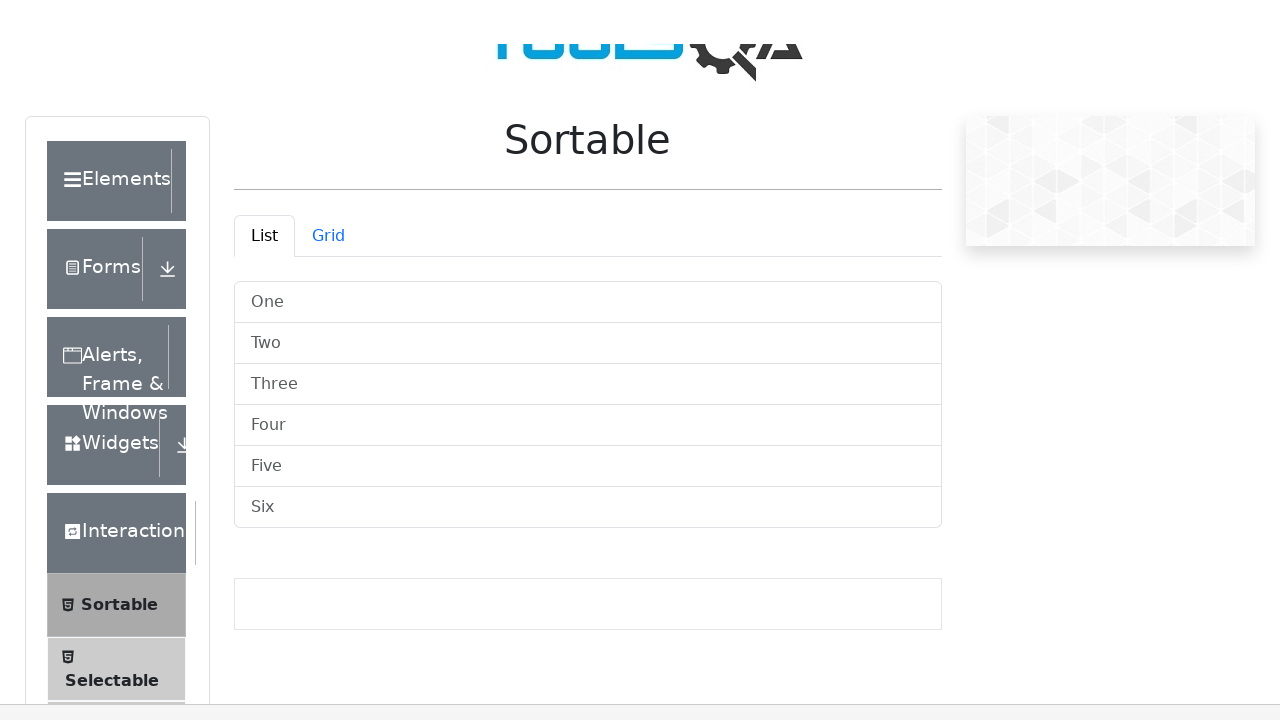

Waited 2 seconds for page to settle after scrolling
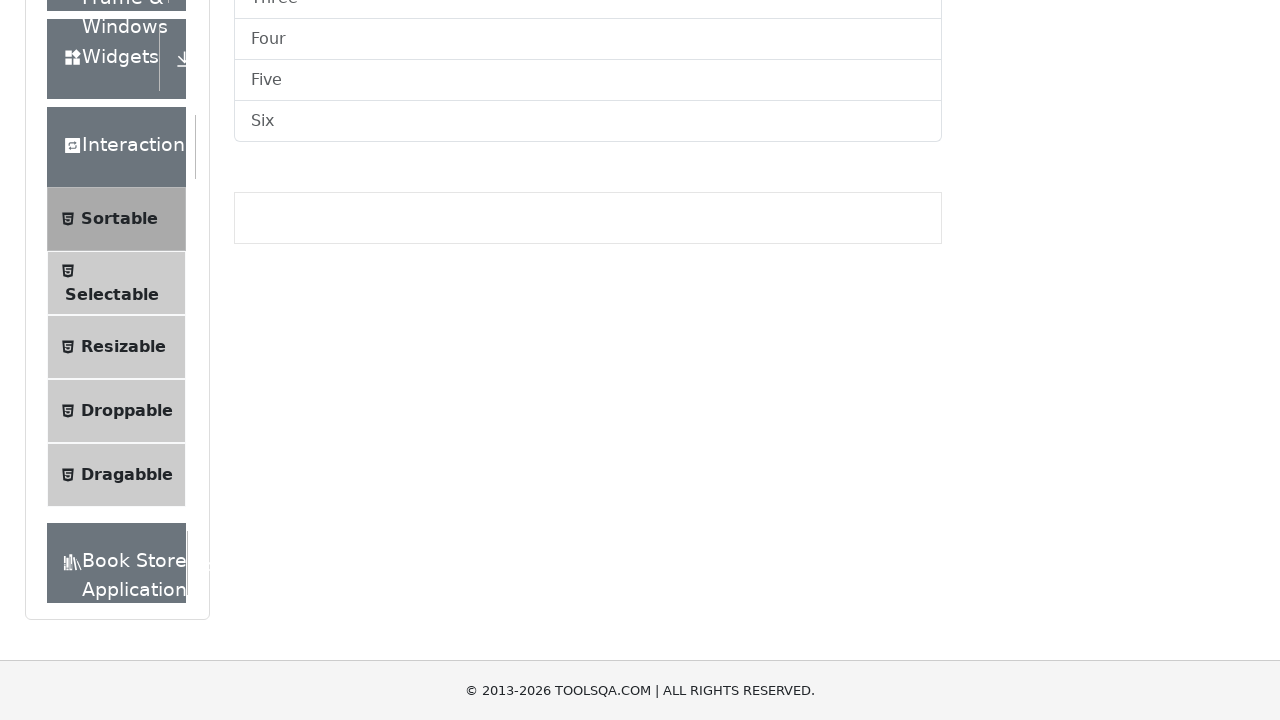

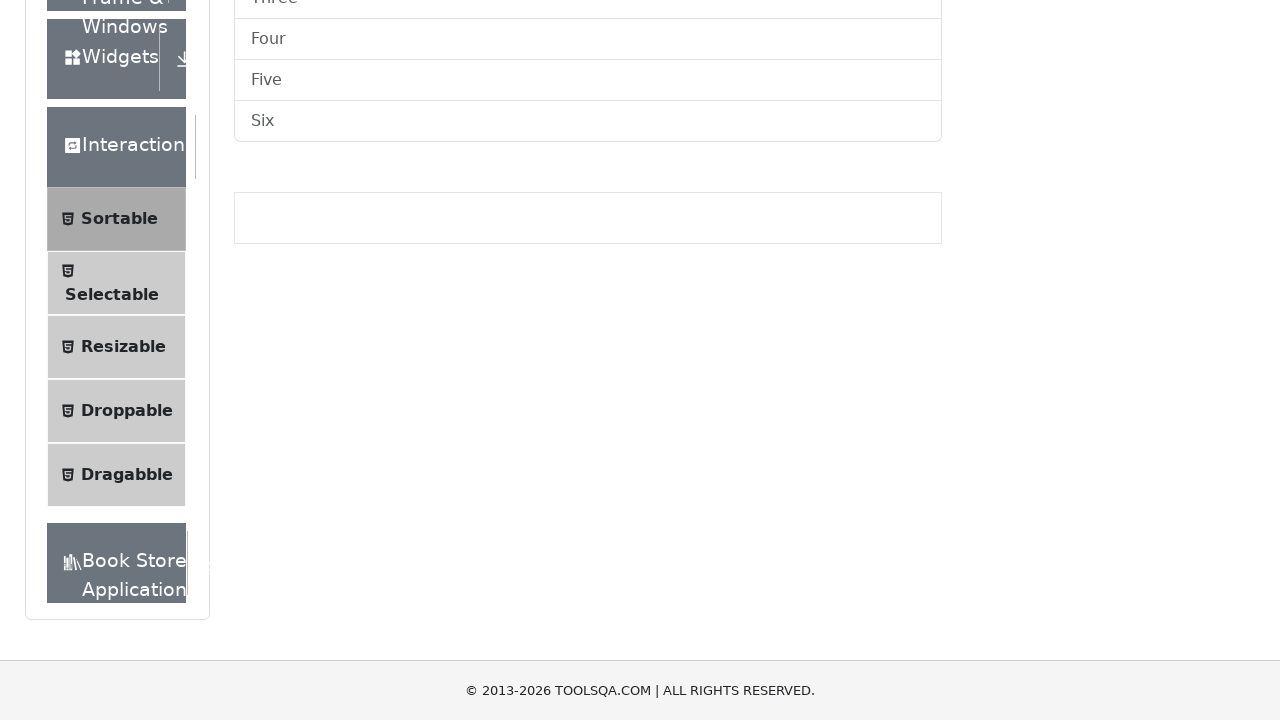